Tests the University of Windsor website footer by opening all footer links in new tabs and verifying the correct number of links are present

Starting URL: http://www.uwindsor.ca/

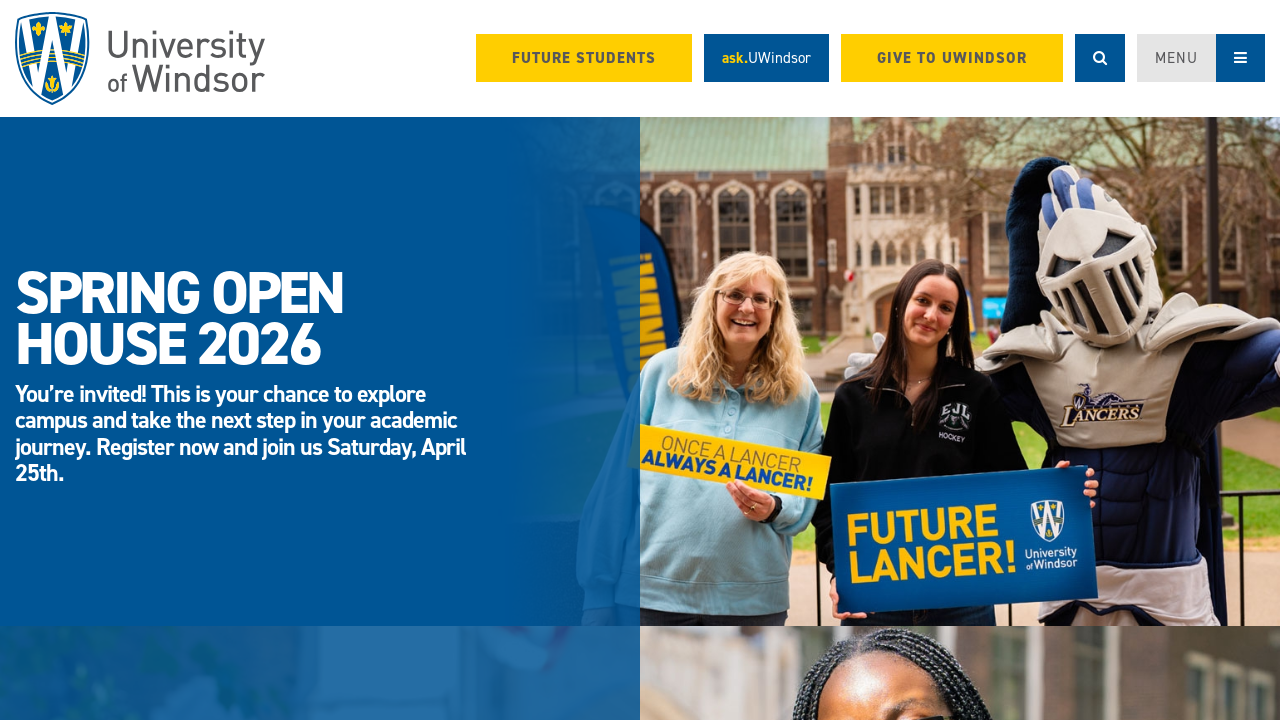

Footer section became visible
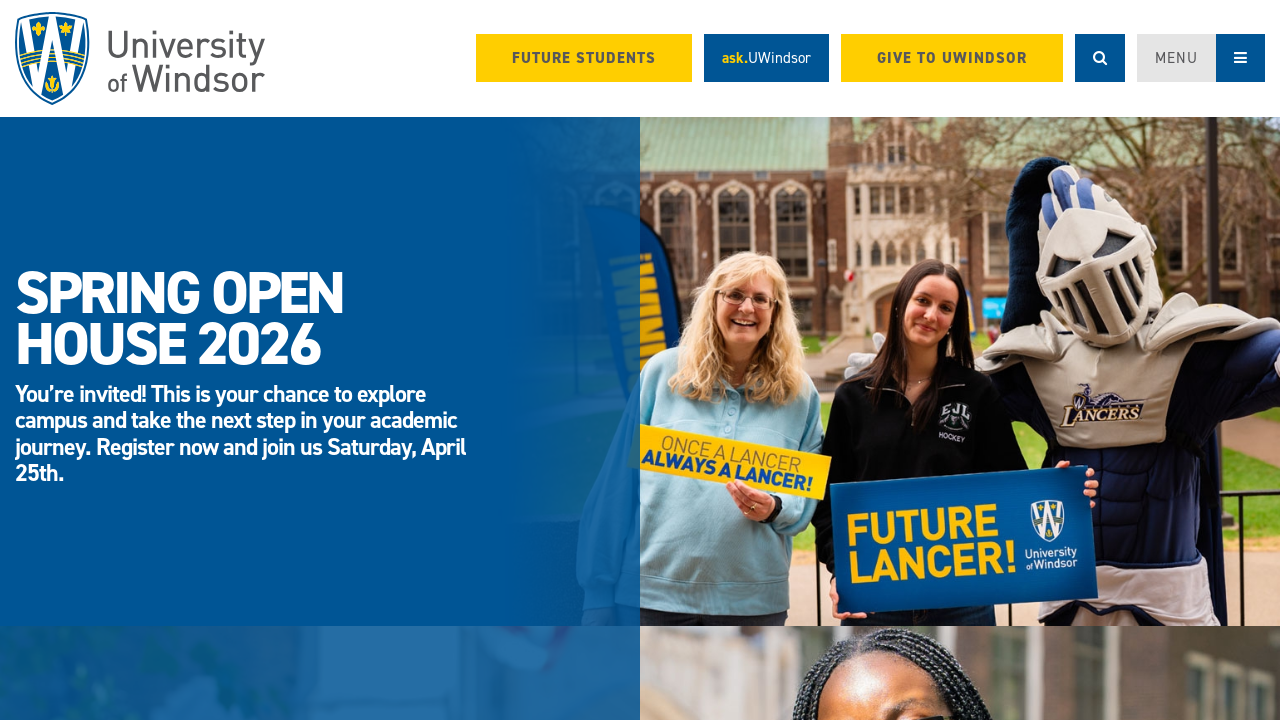

Located footer section element
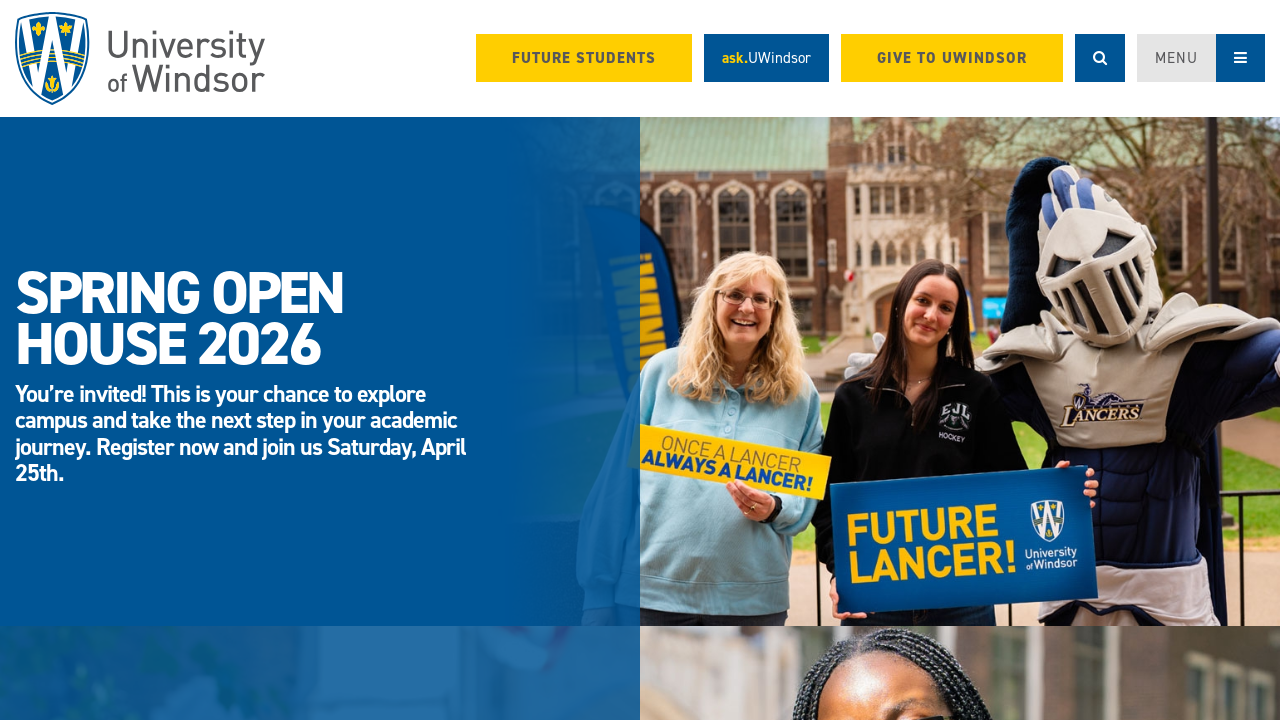

Retrieved all footer links (count: 9)
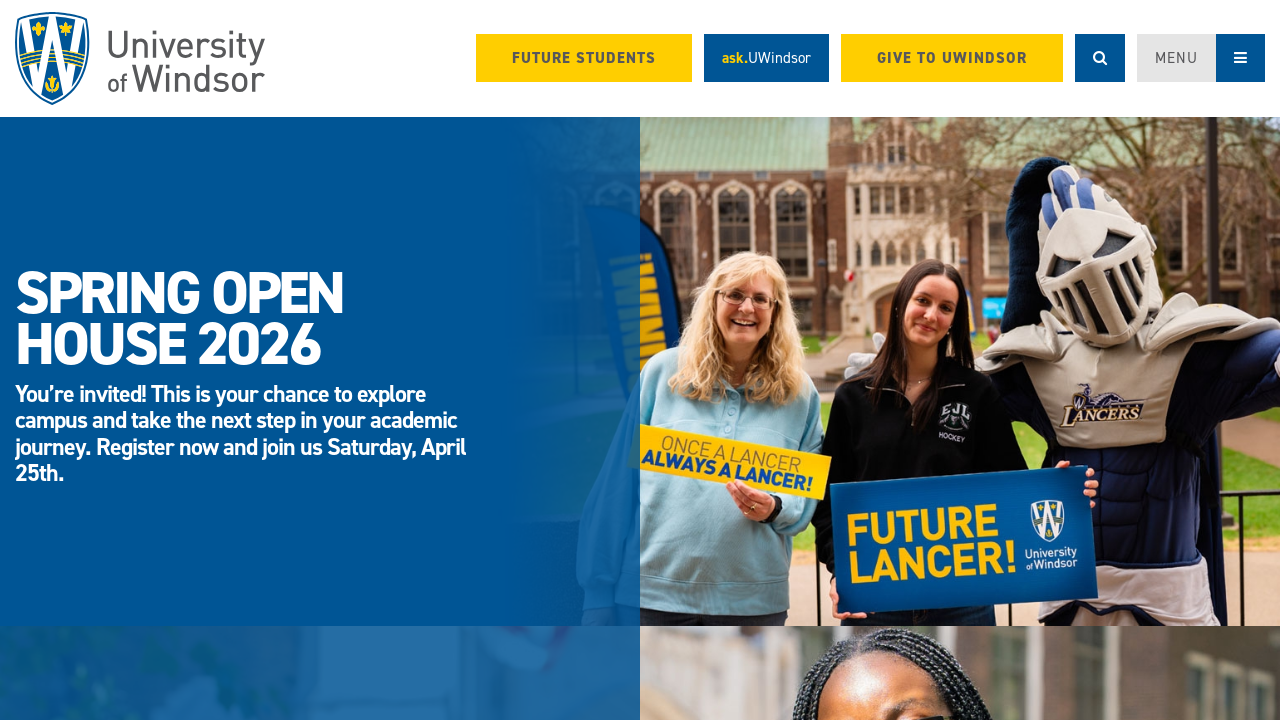

Opened footer link in new tab using Ctrl+Click at (442, 371) on (//div[@class='col-md-12'])[2] >> a >> nth=0
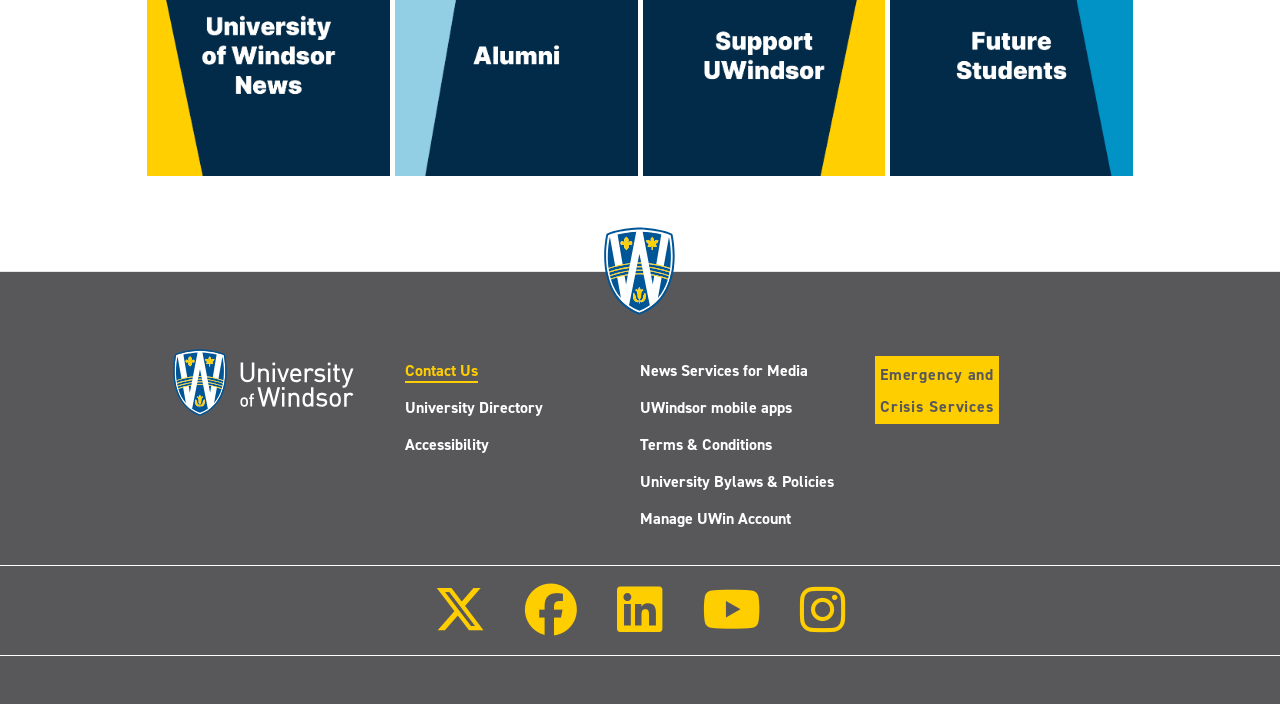

Opened footer link in new tab using Ctrl+Click at (474, 408) on (//div[@class='col-md-12'])[2] >> a >> nth=1
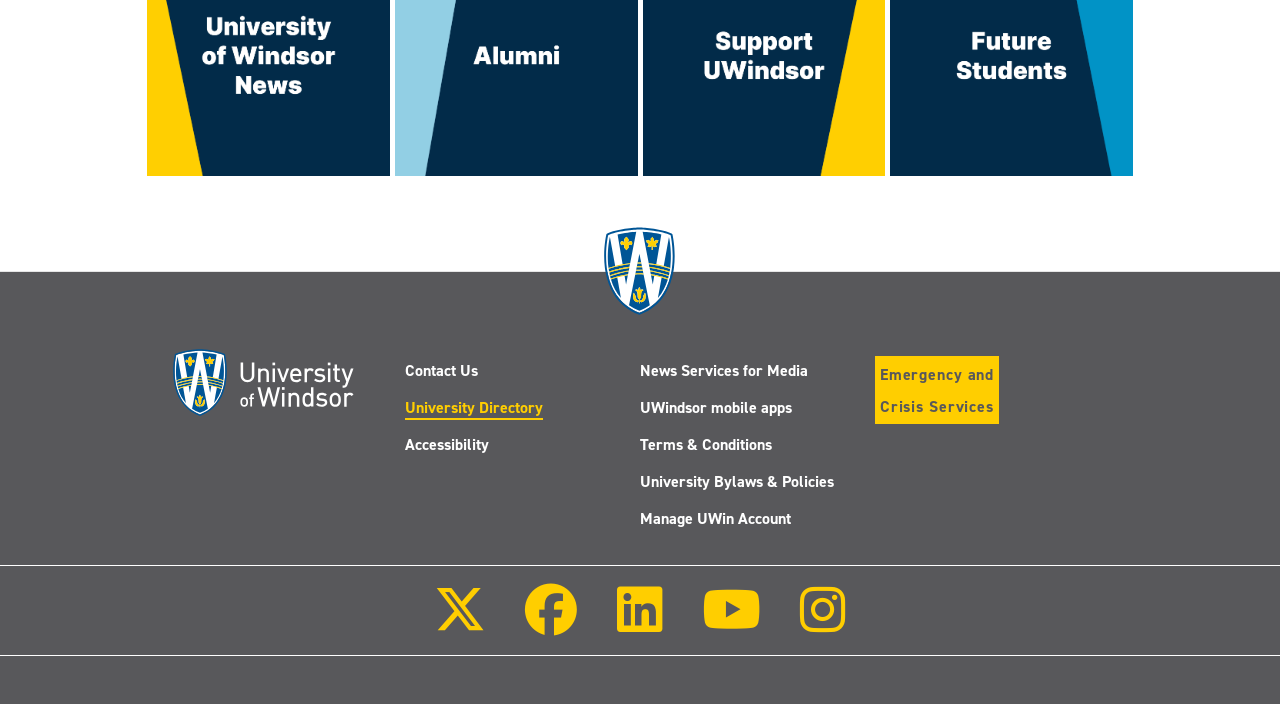

Opened footer link in new tab using Ctrl+Click at (447, 445) on (//div[@class='col-md-12'])[2] >> a >> nth=2
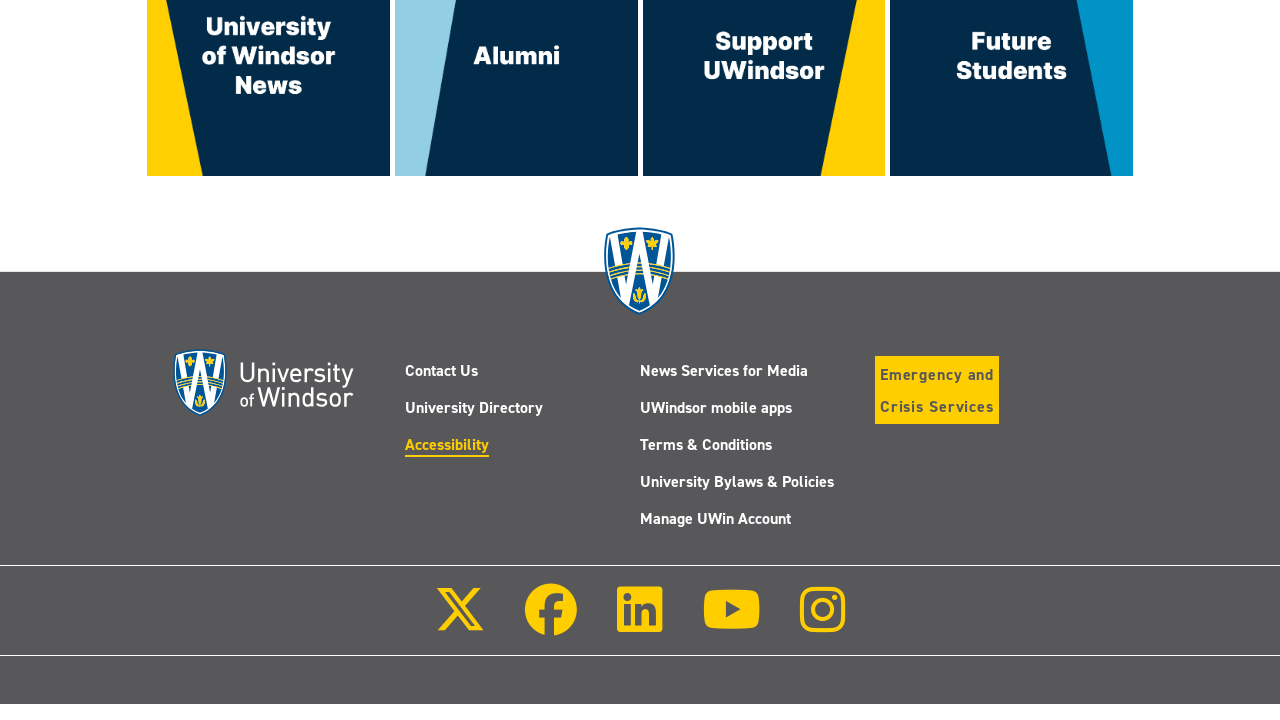

Opened footer link in new tab using Ctrl+Click at (724, 371) on (//div[@class='col-md-12'])[2] >> a >> nth=3
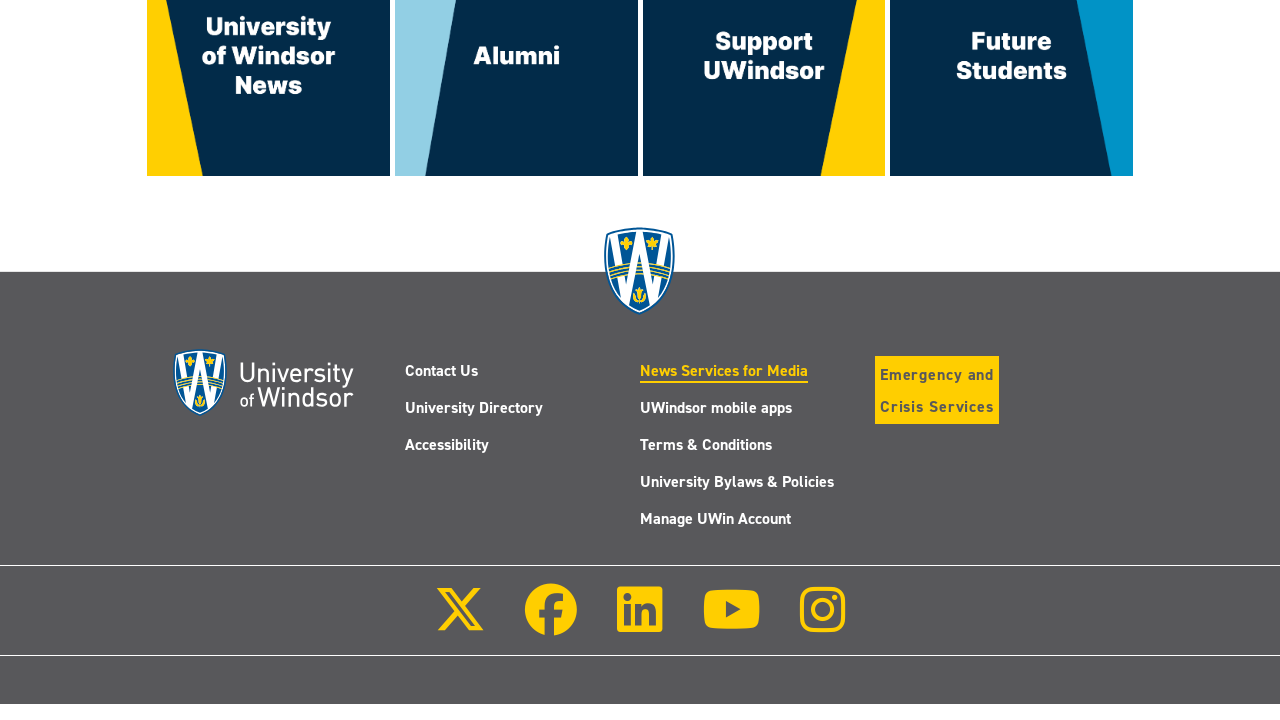

Opened footer link in new tab using Ctrl+Click at (716, 408) on (//div[@class='col-md-12'])[2] >> a >> nth=4
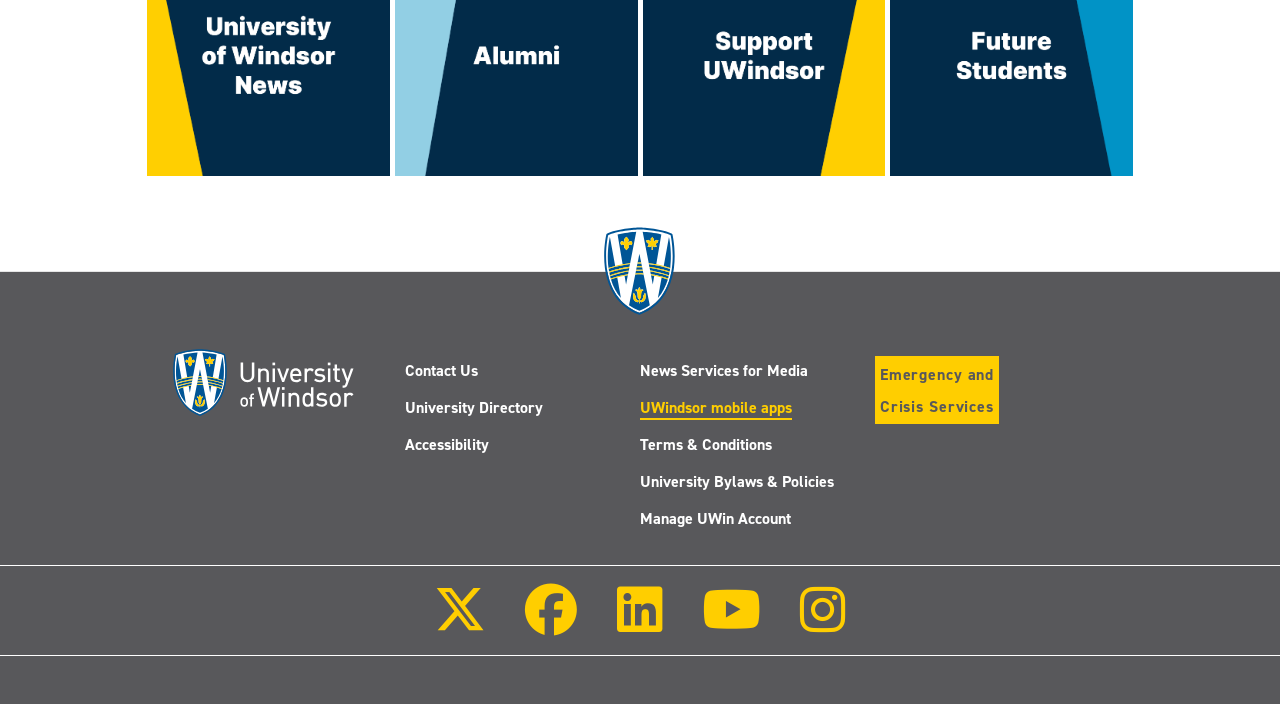

Opened footer link in new tab using Ctrl+Click at (706, 445) on (//div[@class='col-md-12'])[2] >> a >> nth=5
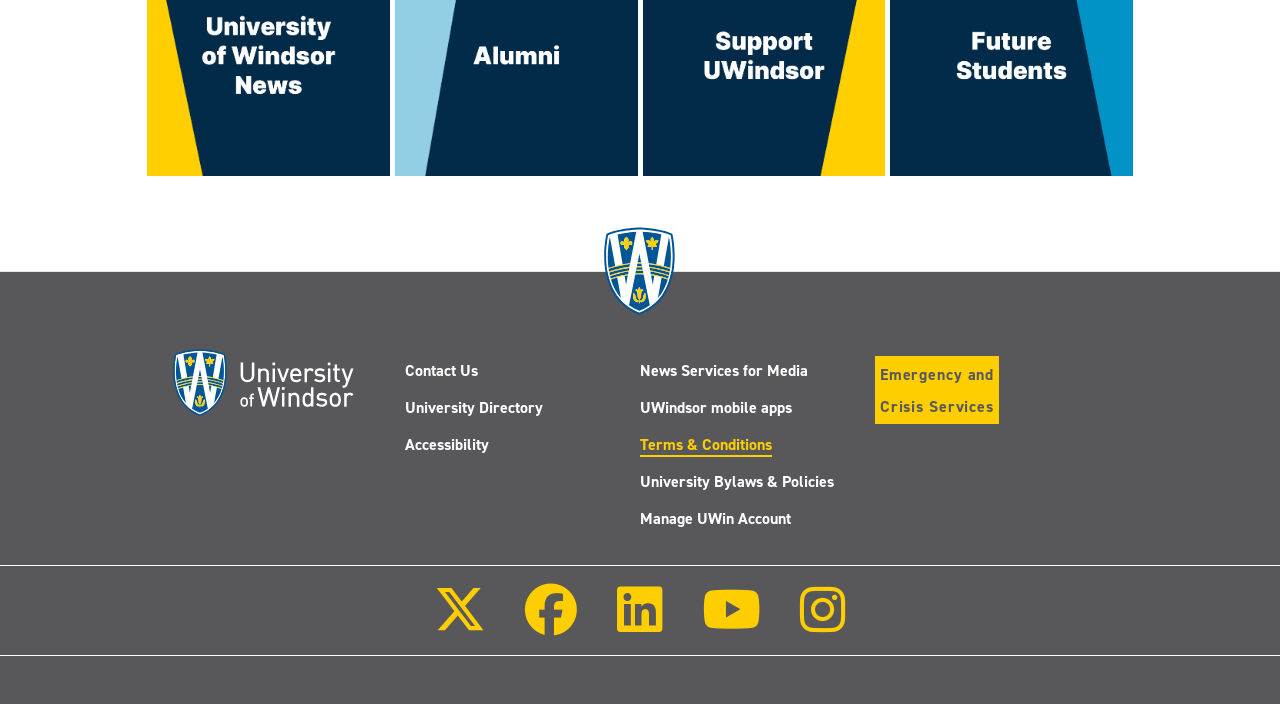

Opened footer link in new tab using Ctrl+Click at (737, 482) on (//div[@class='col-md-12'])[2] >> a >> nth=6
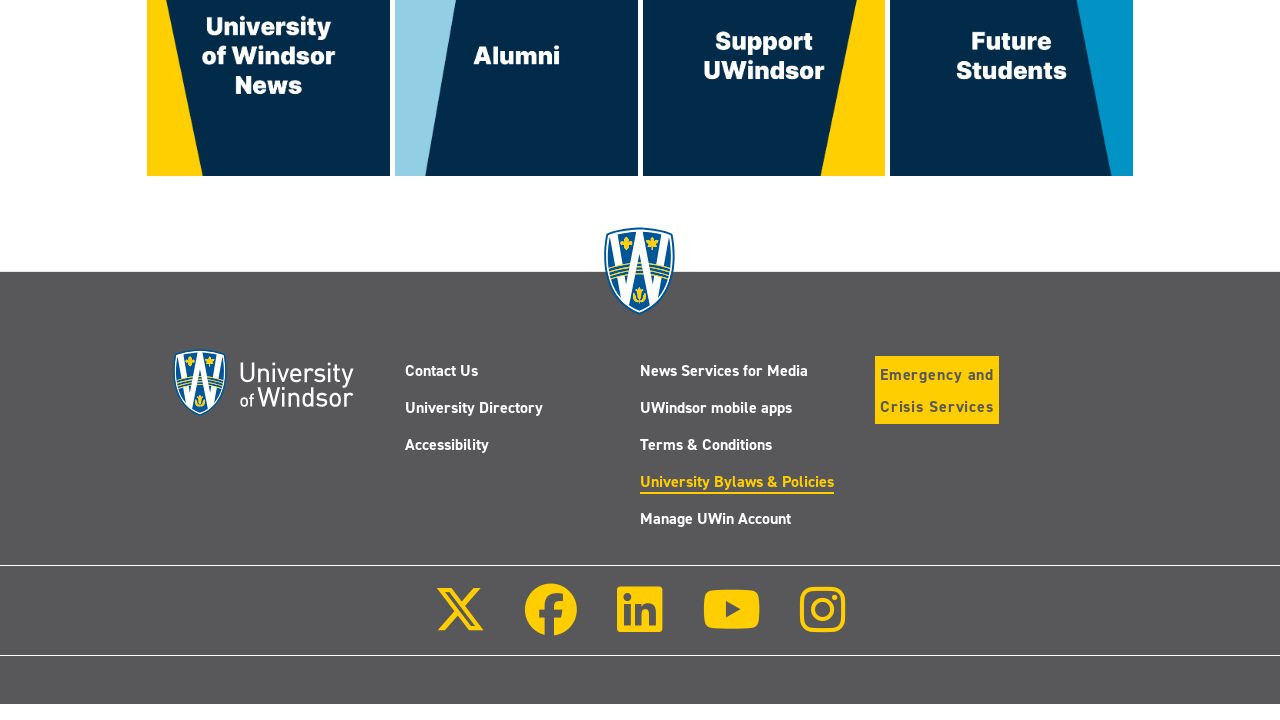

Opened footer link in new tab using Ctrl+Click at (716, 519) on (//div[@class='col-md-12'])[2] >> a >> nth=7
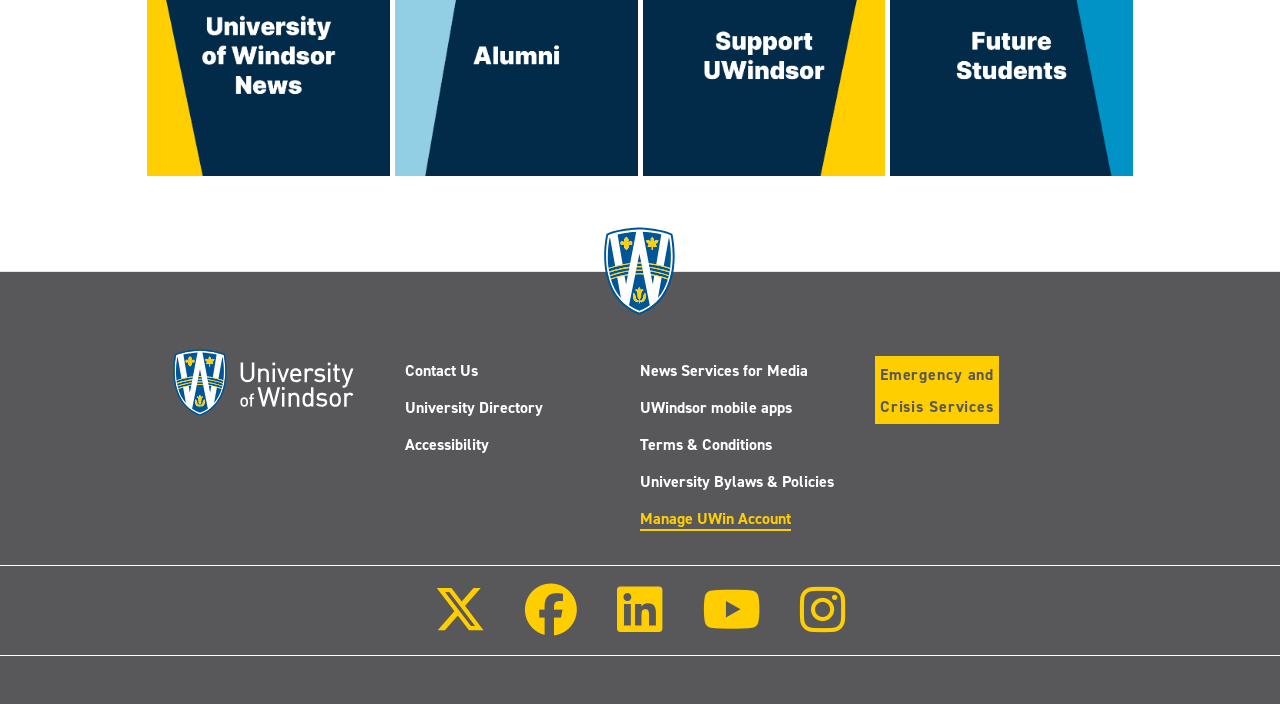

Opened footer link in new tab using Ctrl+Click at (937, 375) on (//div[@class='col-md-12'])[2] >> a >> nth=8
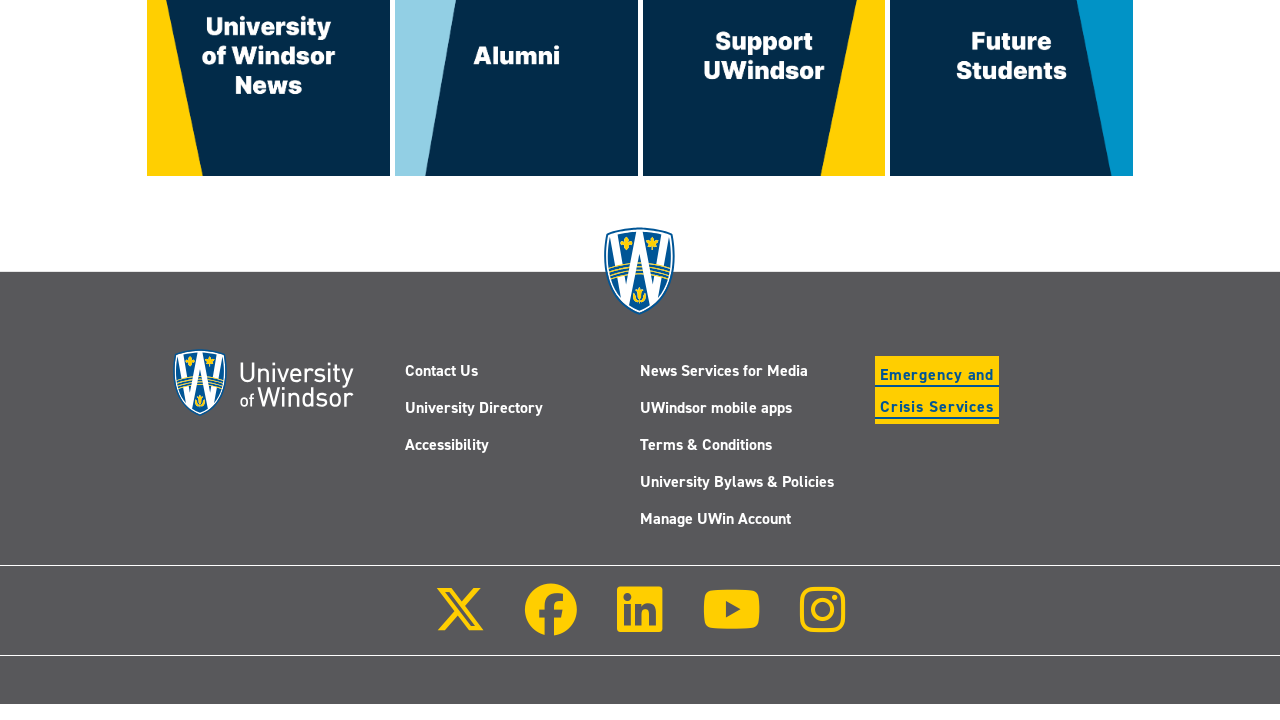

Counted footer links: 9
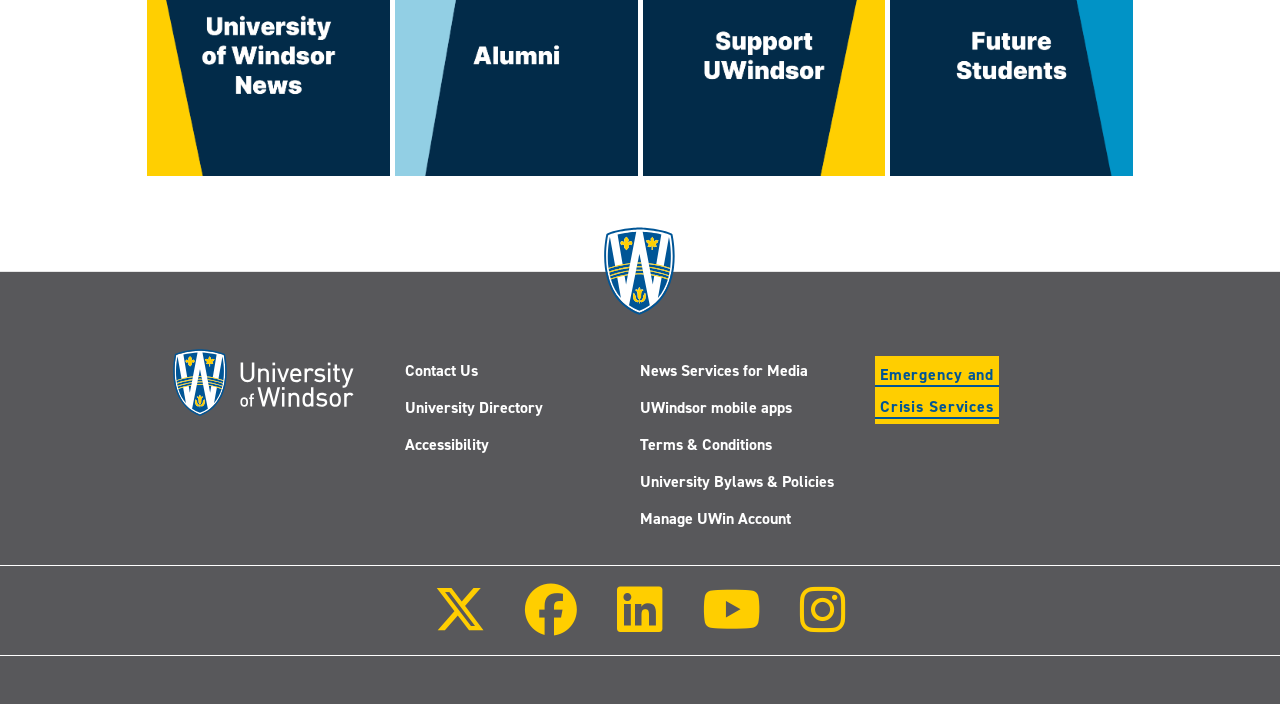

Test passed: footer contains expected 9 links
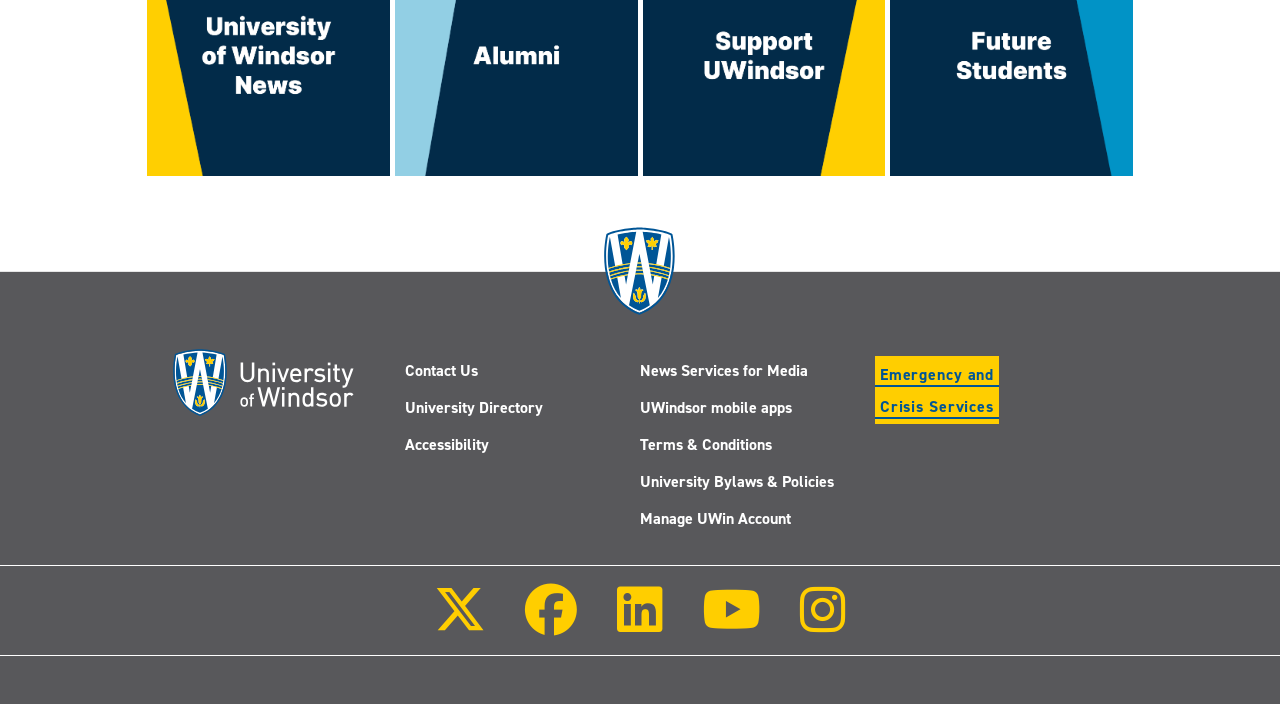

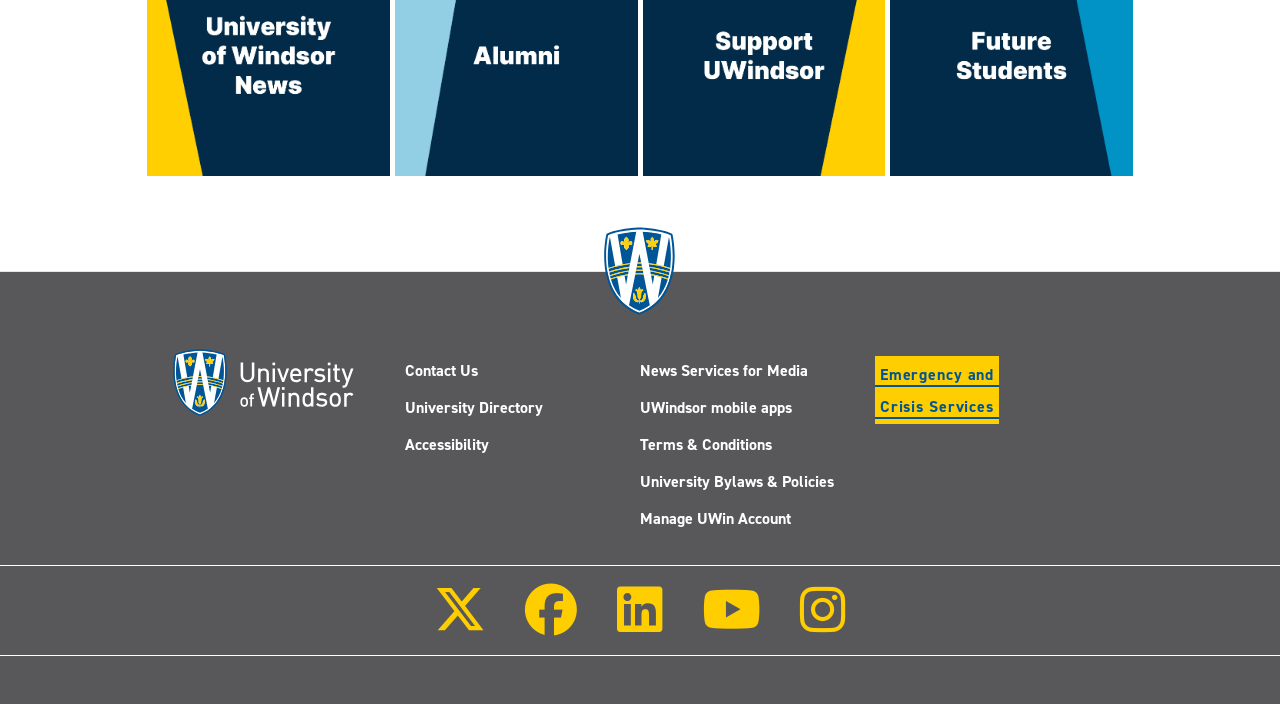